Tests iframe handling by switching to an embedded TinyMCE iframe and verifying the default text content inside the editor.

Starting URL: https://the-internet.herokuapp.com/iframe

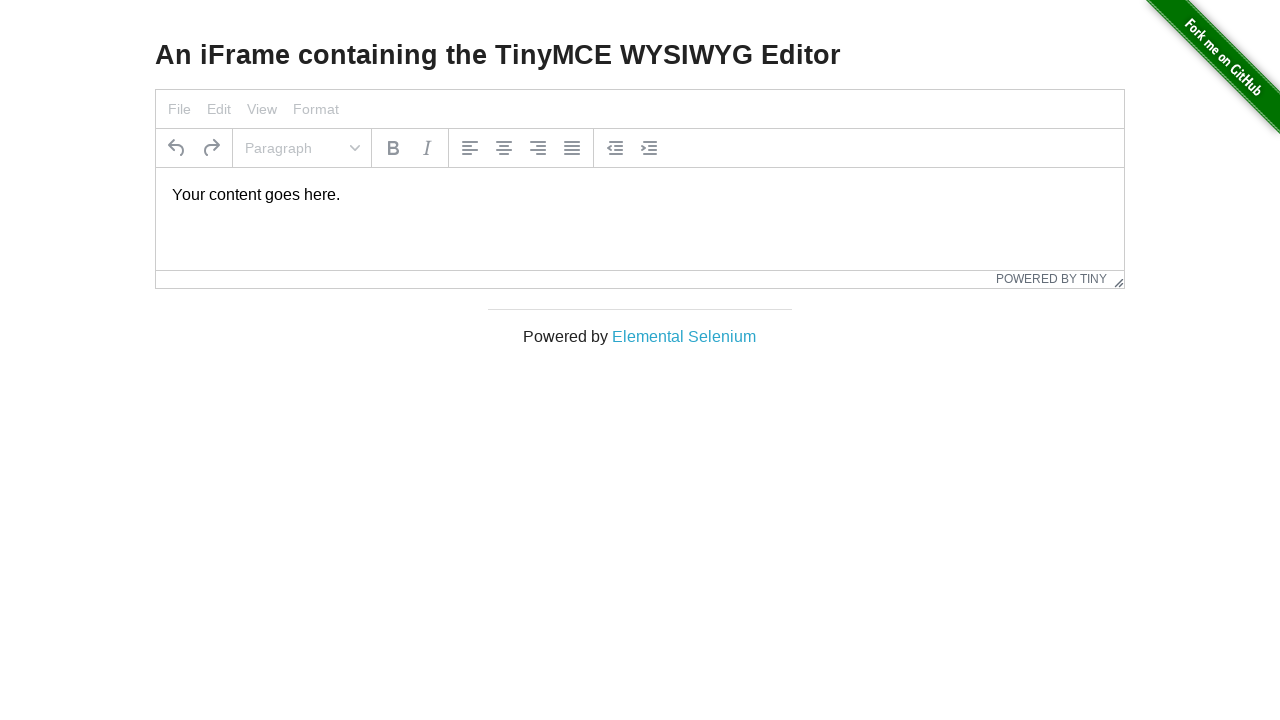

Navigated to iframe test page
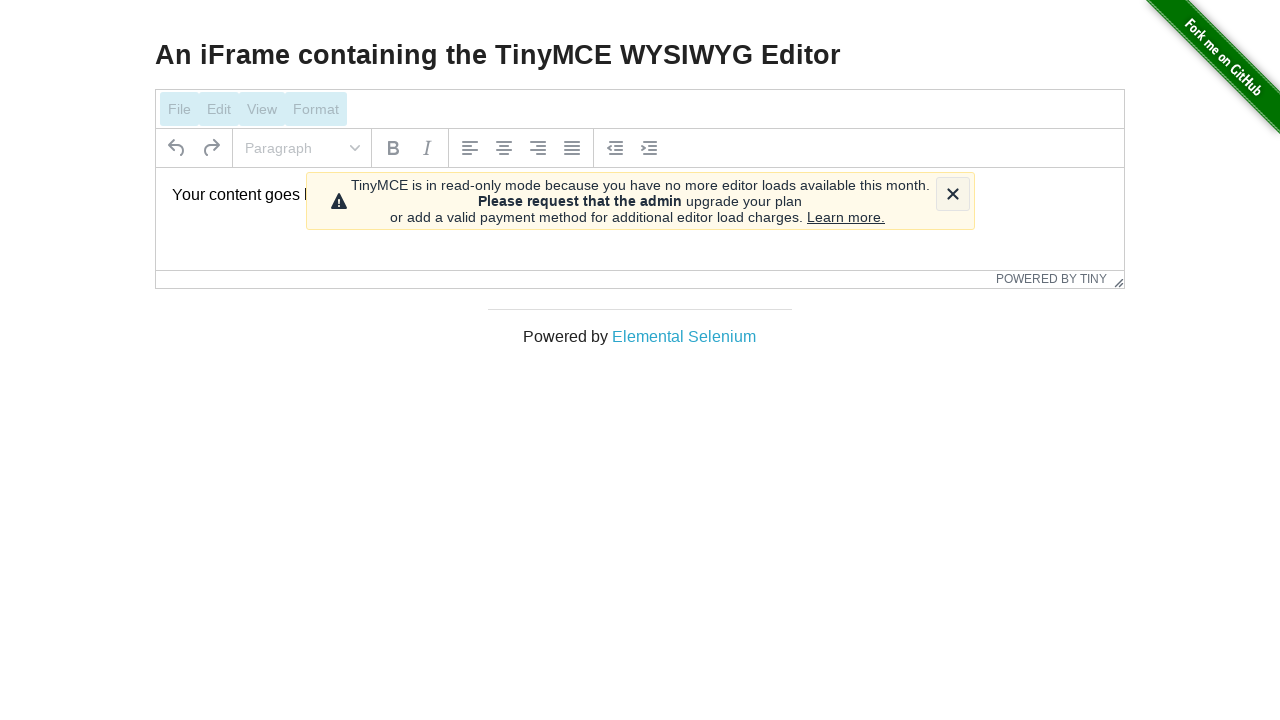

Located TinyMCE iframe
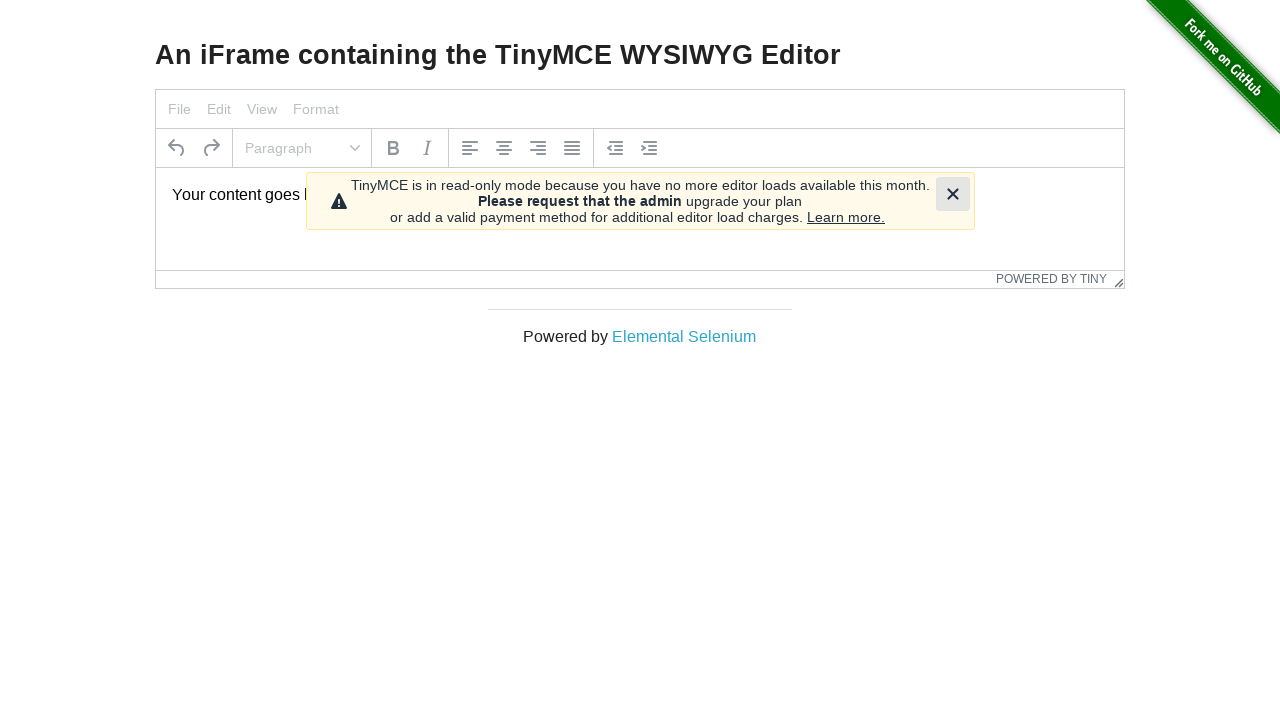

Located content element inside iframe
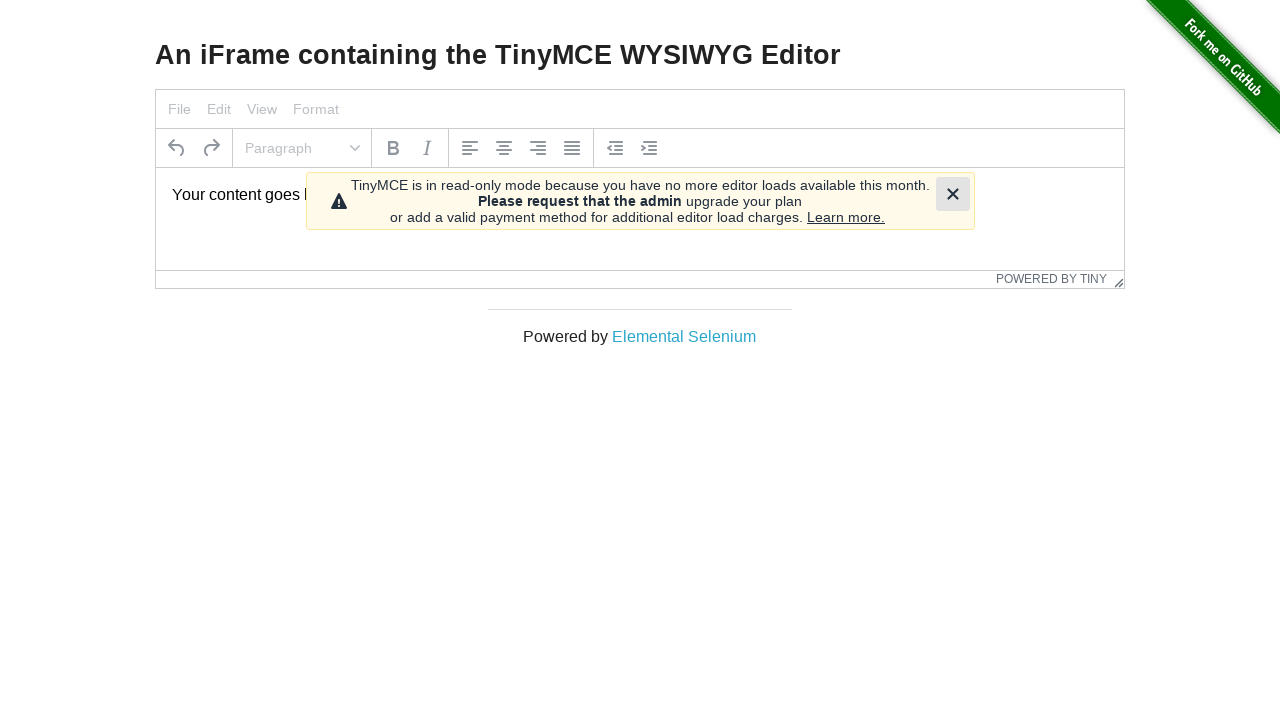

Content element became visible
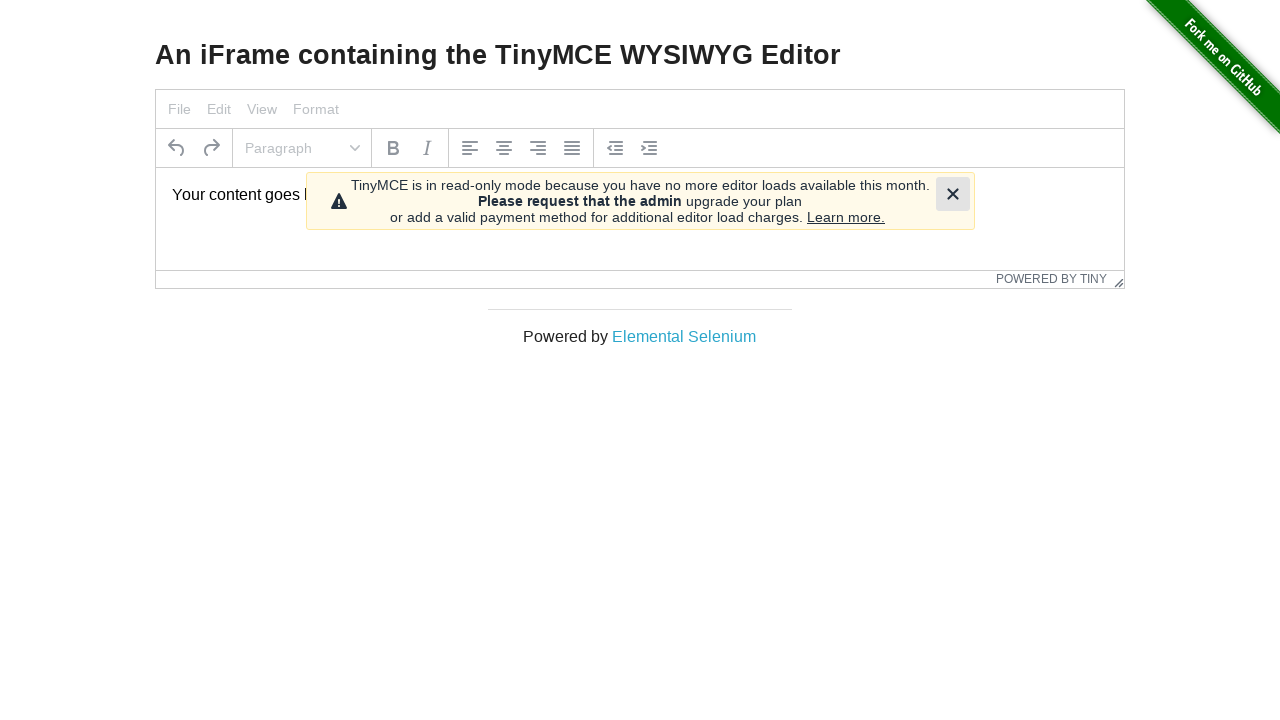

Verified default text content inside TinyMCE editor: 'Your content goes here.'
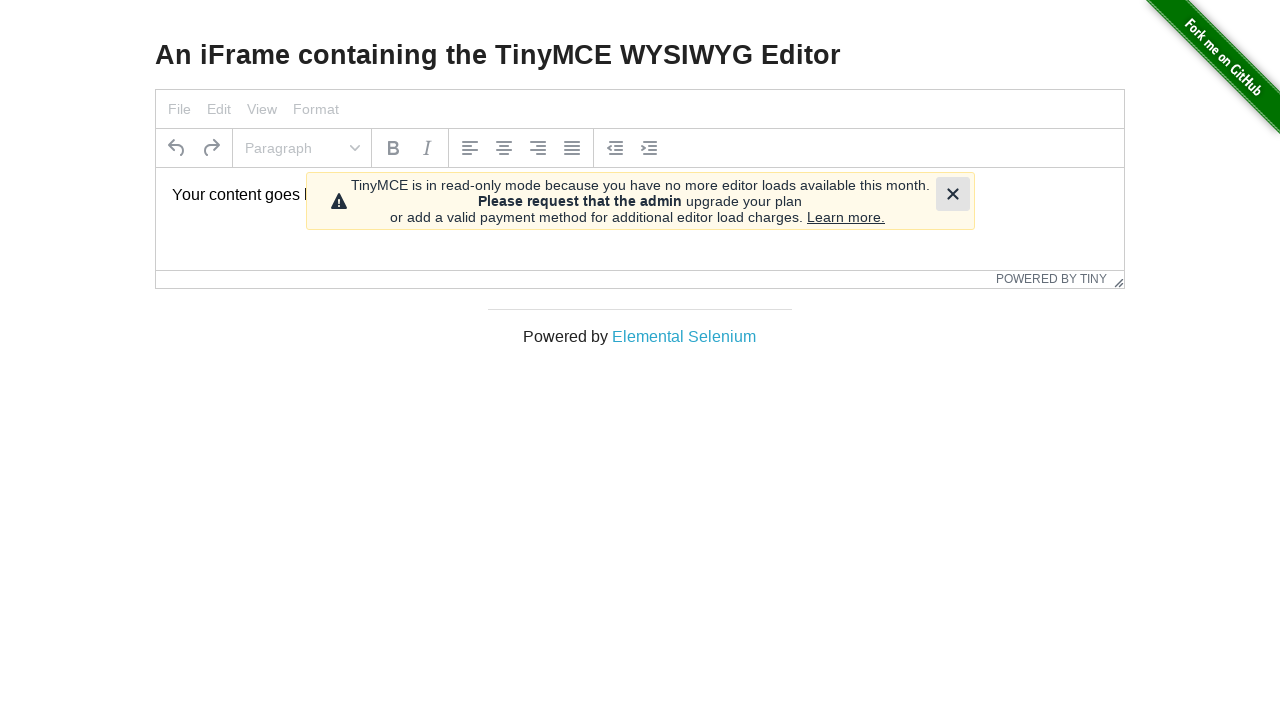

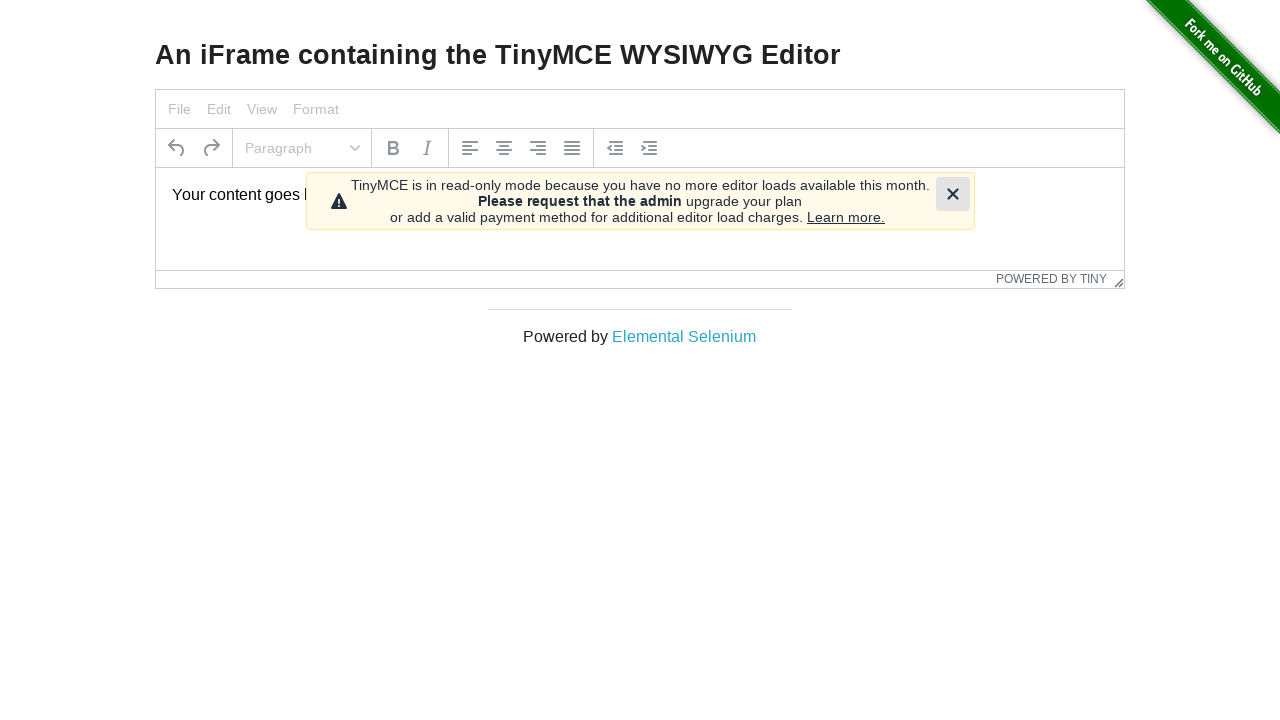